Tests browser navigation methods by navigating to a page, then using back, forward, and refresh commands to verify browser navigation functionality.

Starting URL: https://opensource-demo.orangehrmlive.com/web/index.php/auth/login

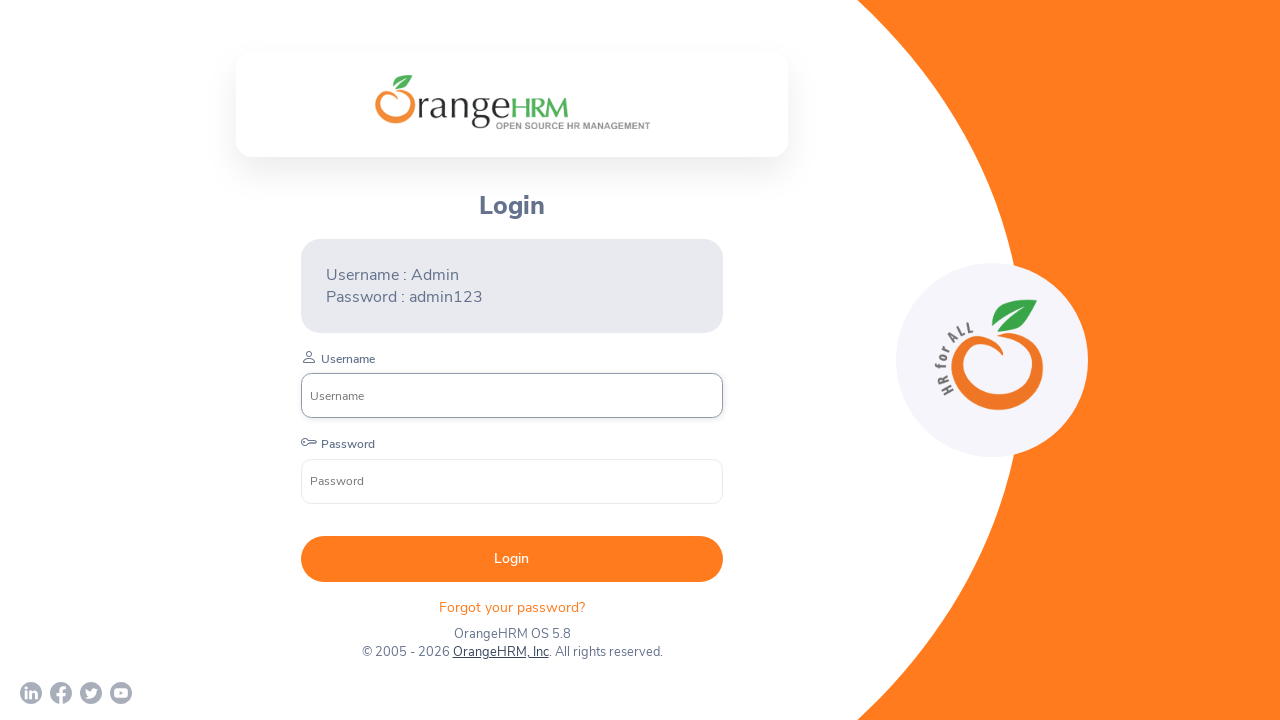

Navigated back to previous page in browser history
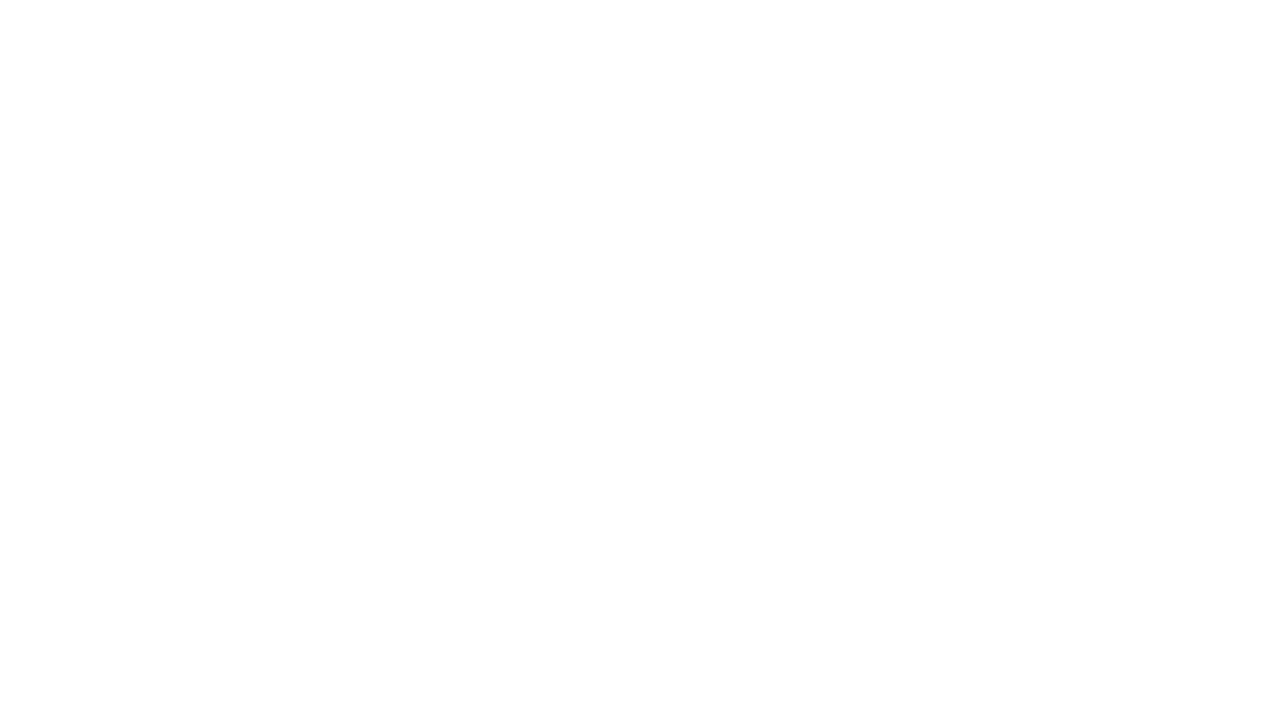

Page loaded after back navigation
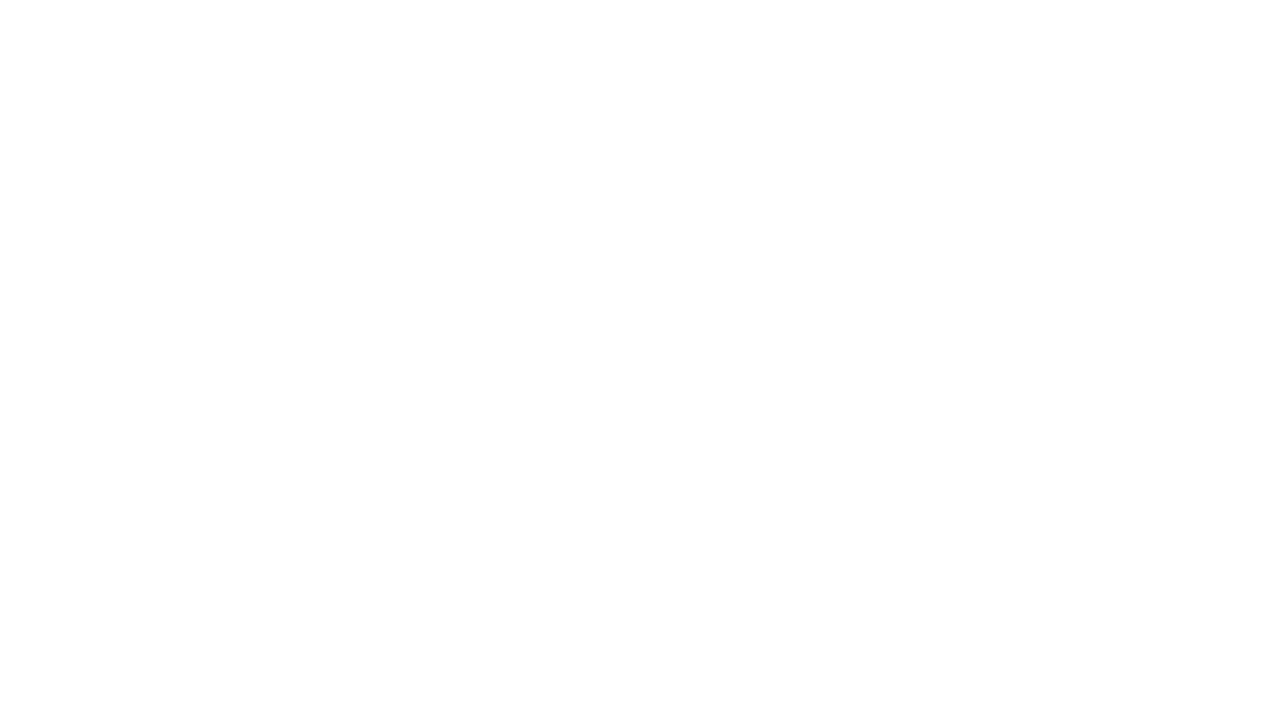

Navigated forward to next page in browser history
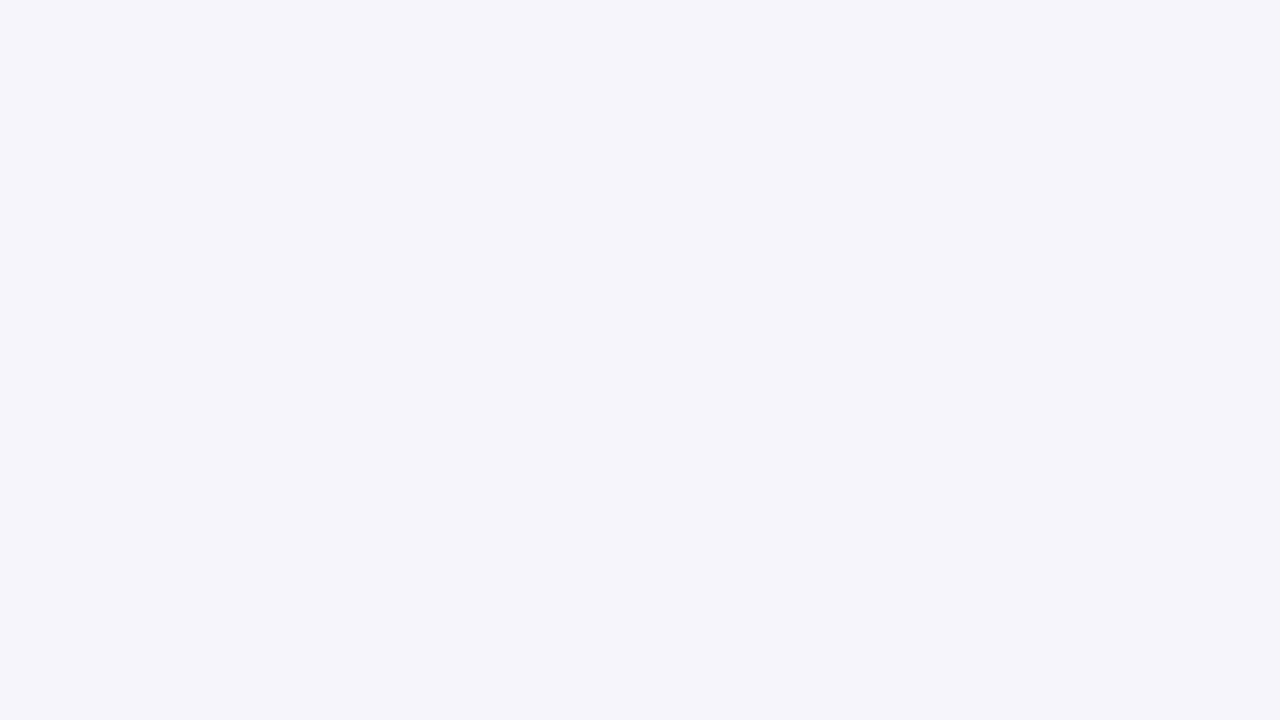

Page loaded after forward navigation
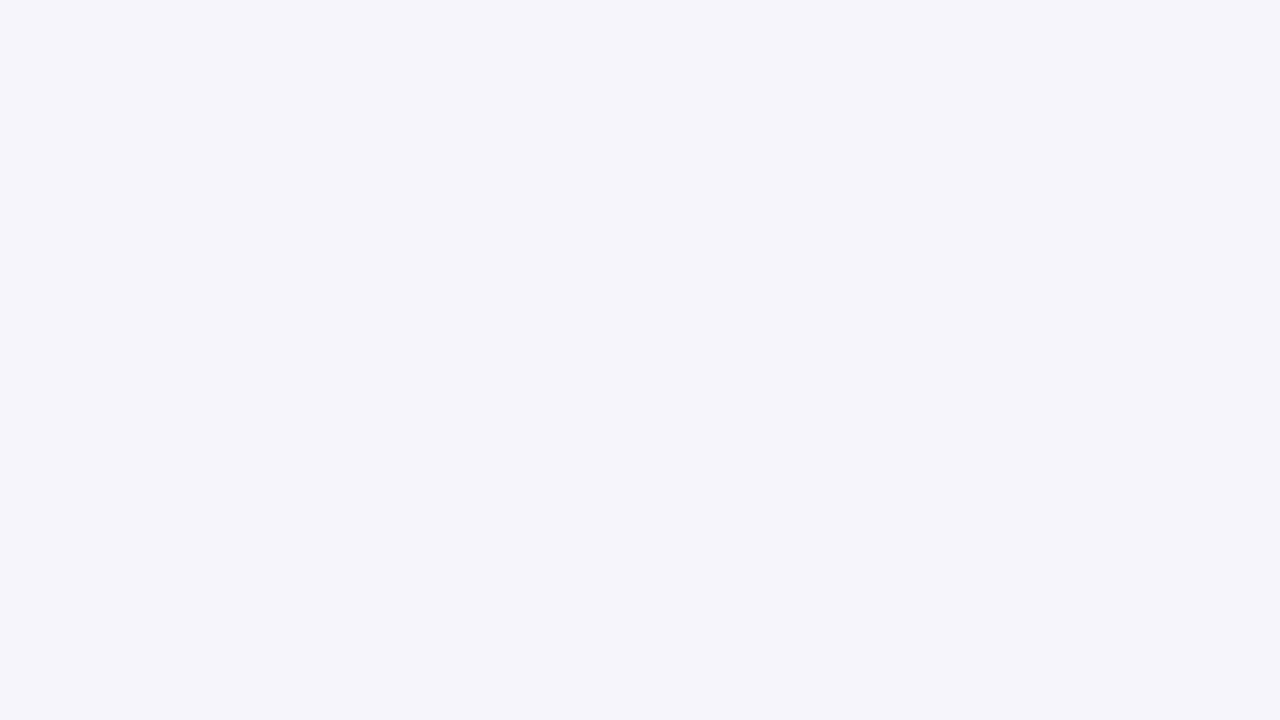

Refreshed the current page
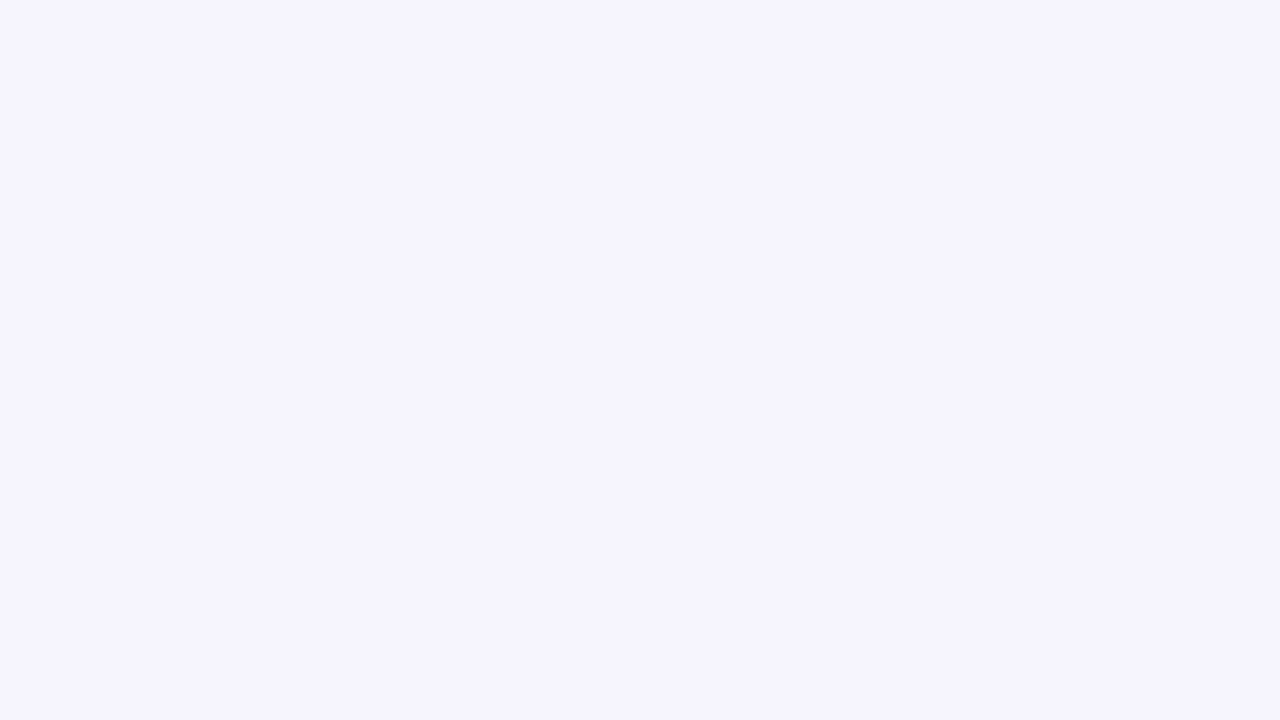

Page loaded after refresh
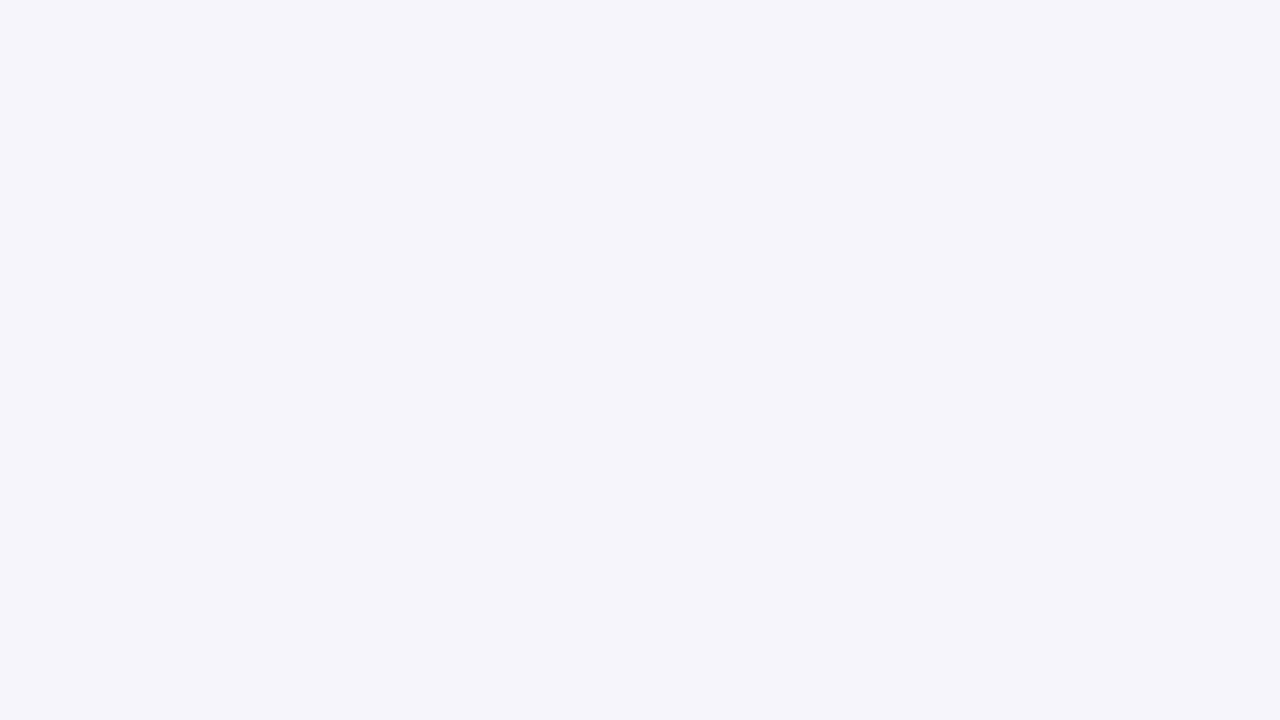

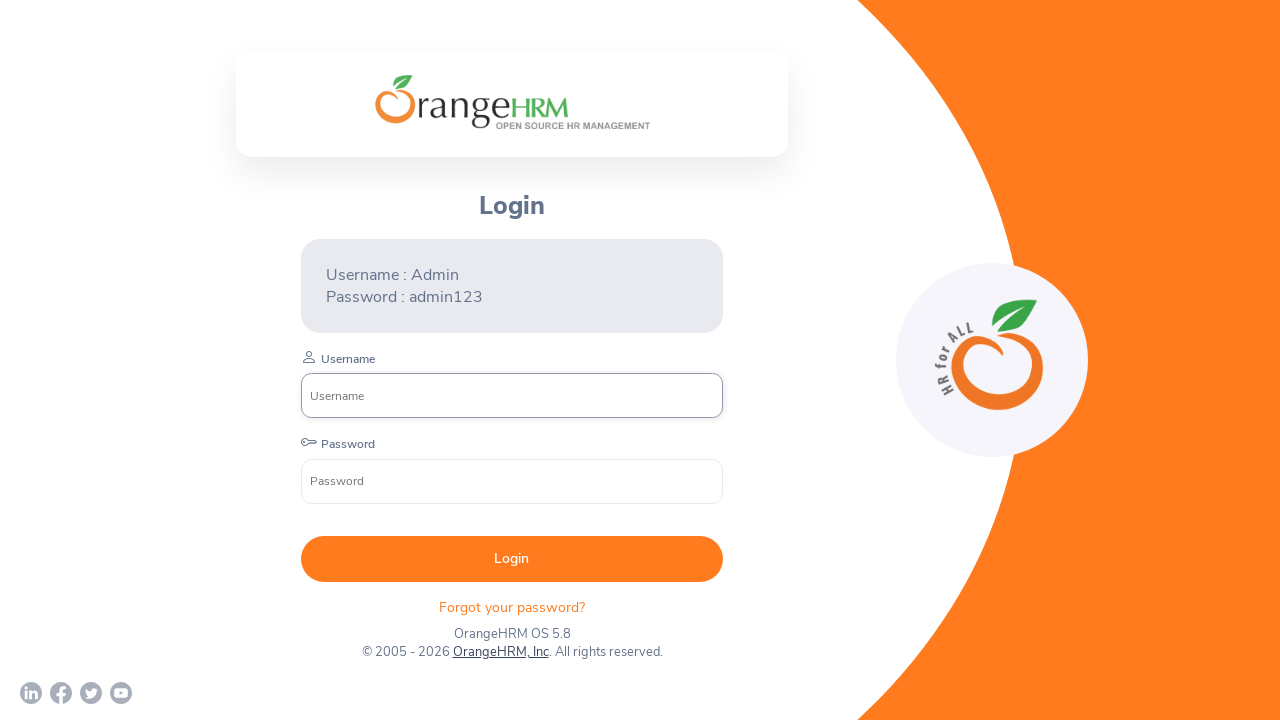